Navigates to the Time and Date world clock page and verifies that the world clock table with city names is displayed and contains data.

Starting URL: https://www.timeanddate.com/worldclock/

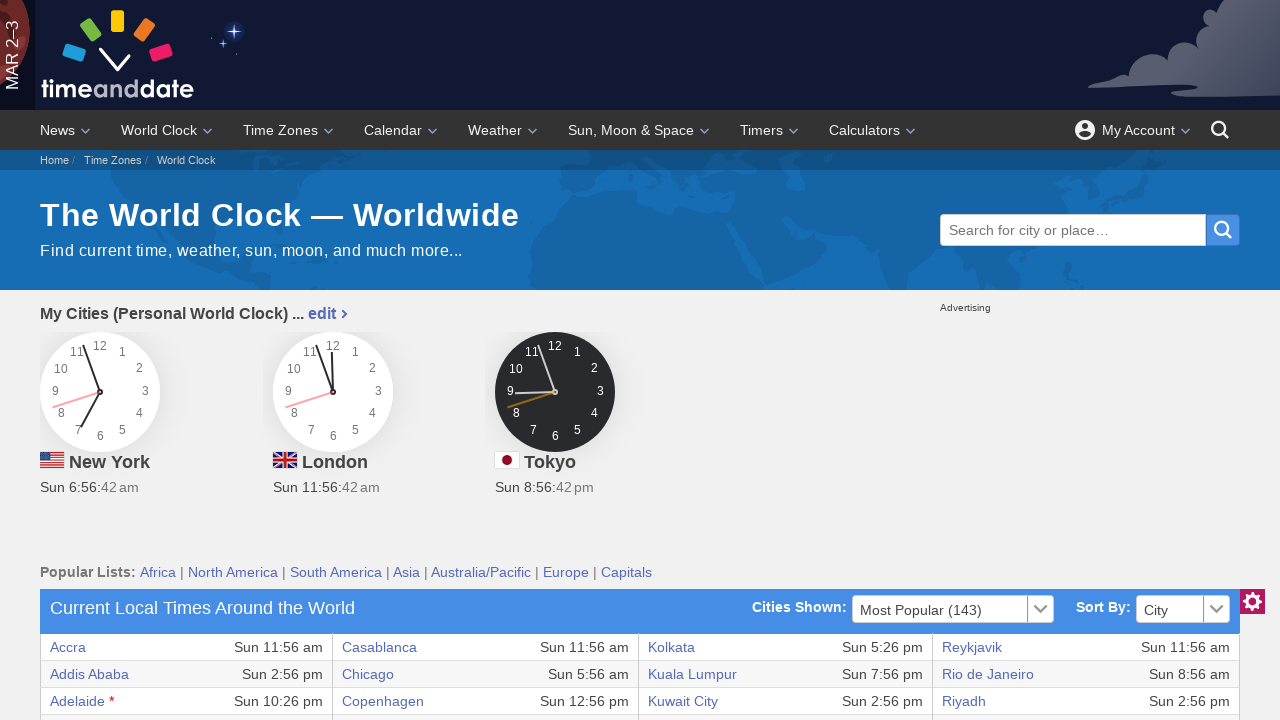

World clock table loaded with city links
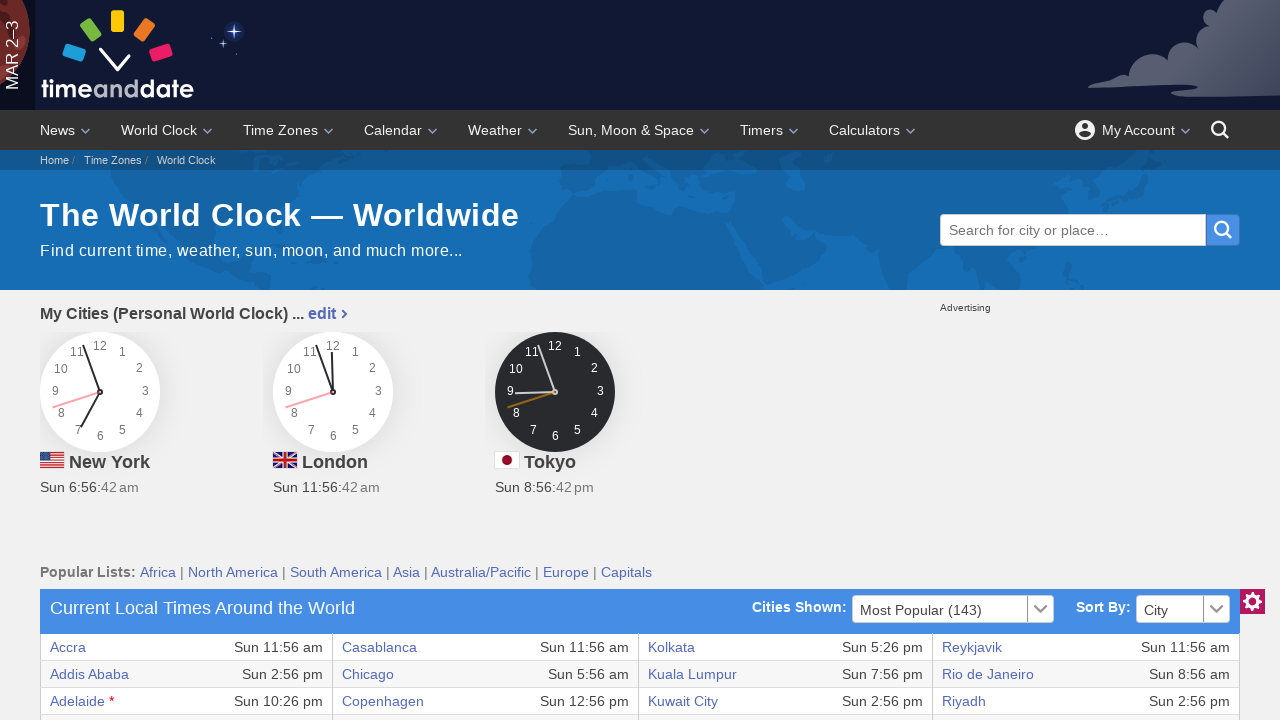

First city entry in world clock table is visible
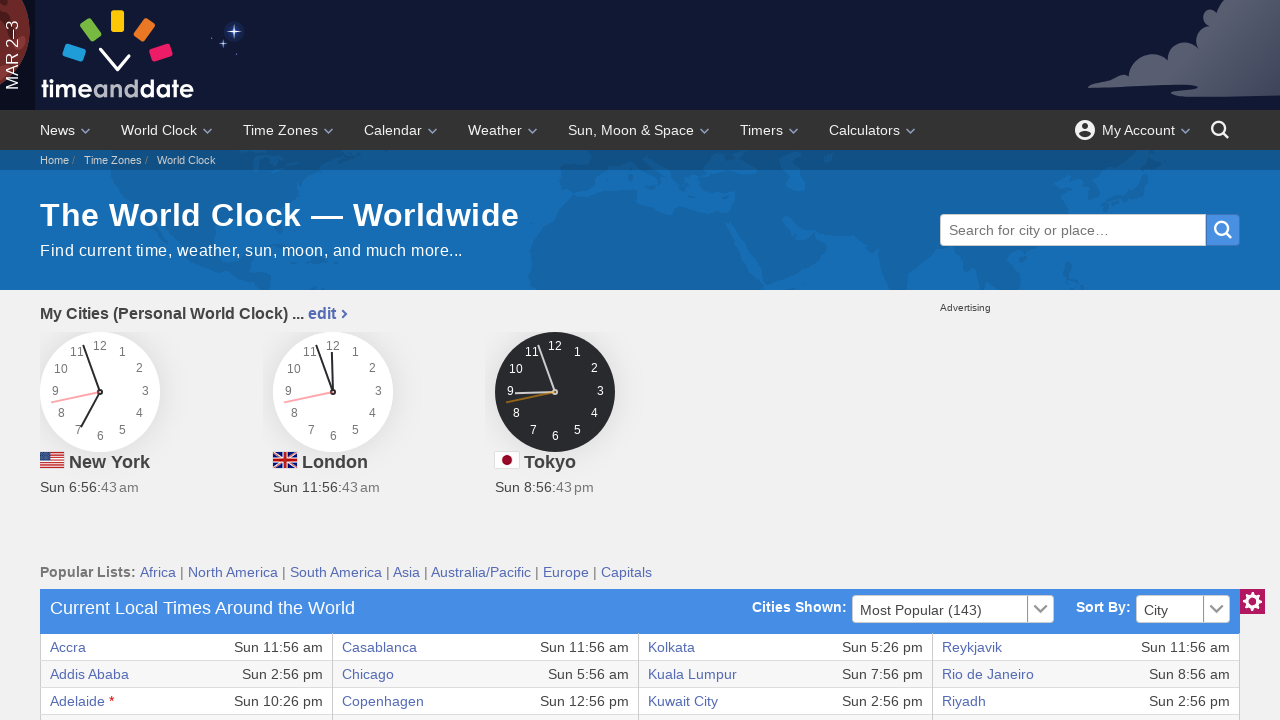

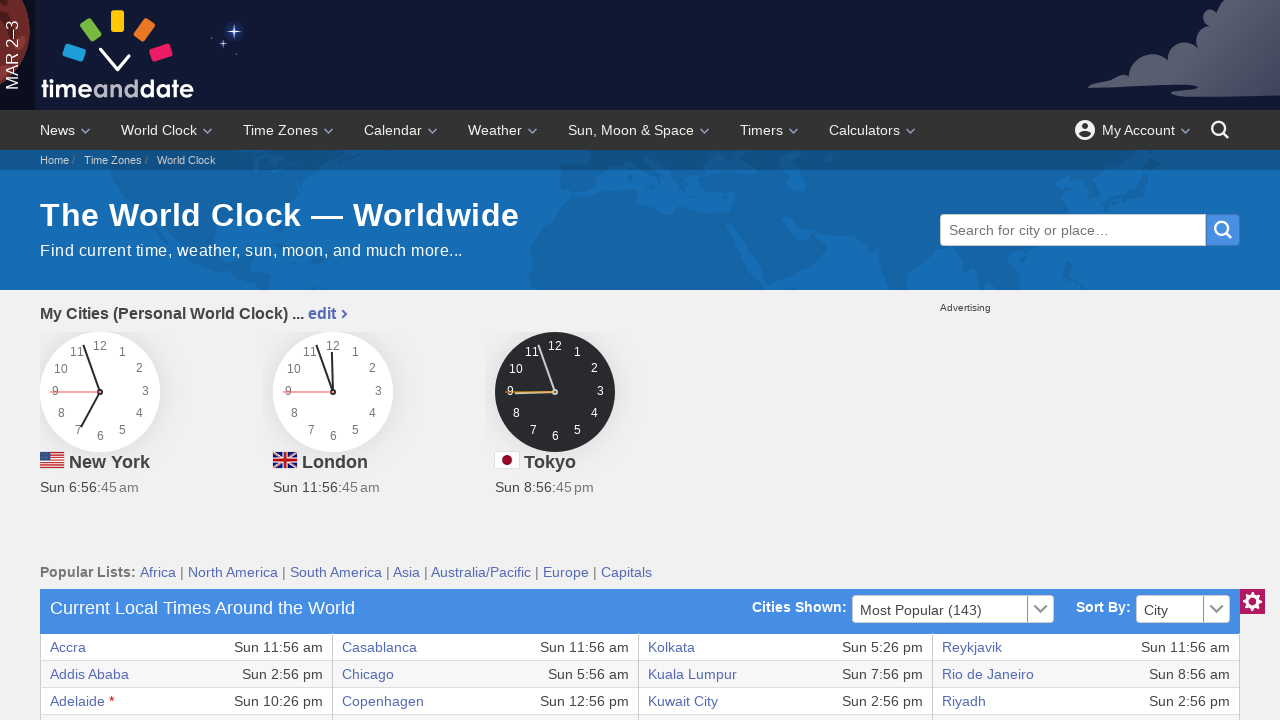